Tests scrolling using JavaScript to scroll to a hidden button element

Starting URL: http://uitestingplayground.com/scrollbars

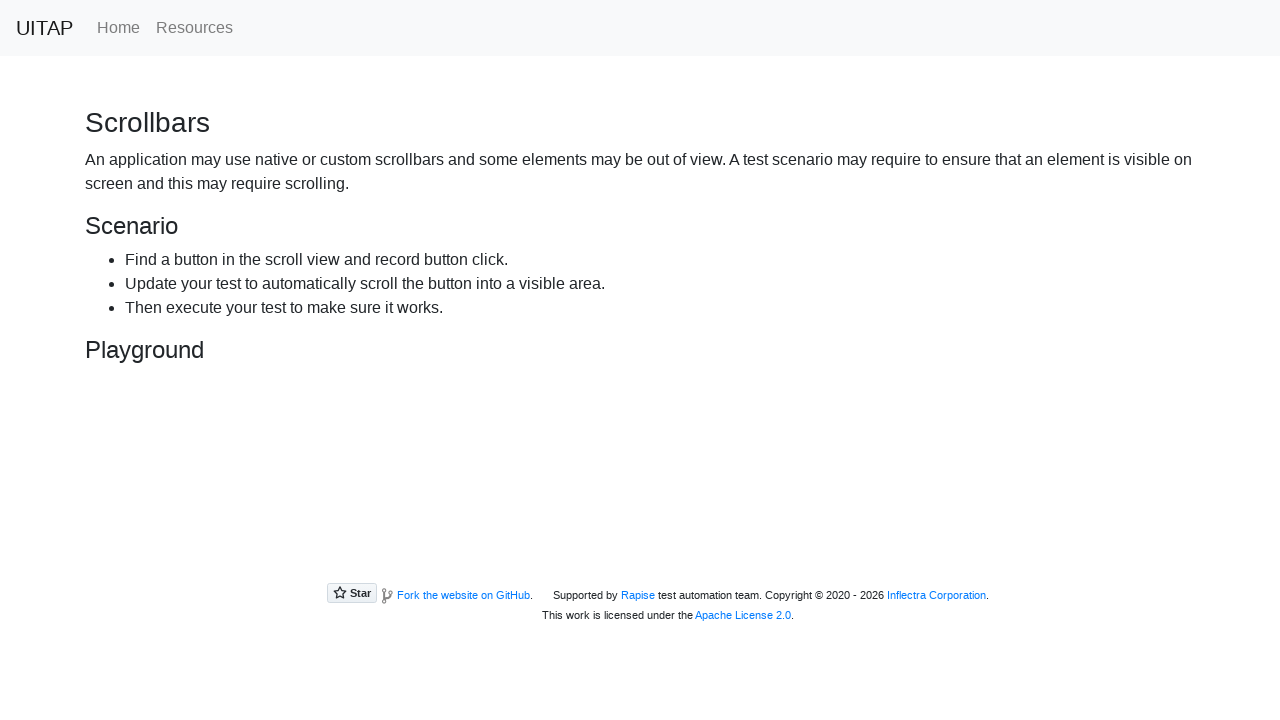

Scrolled to hidden button element using JavaScript scrollIntoView()
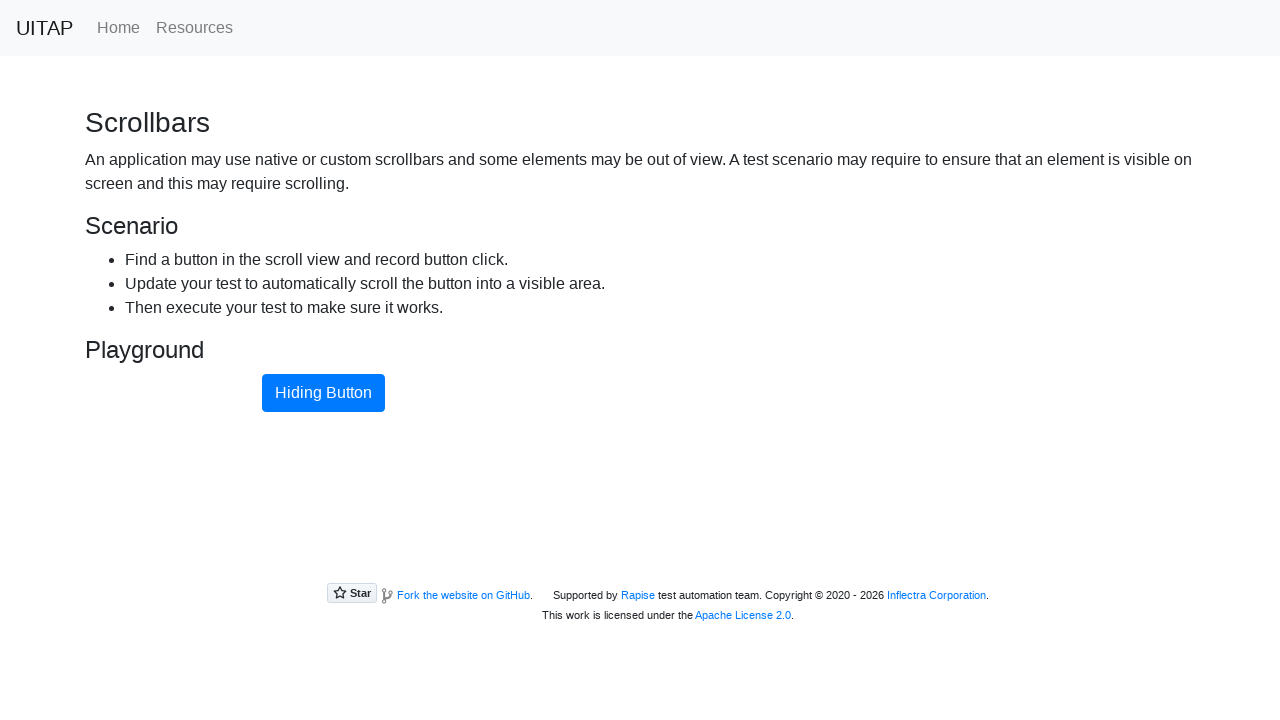

Verified hidden button is now visible
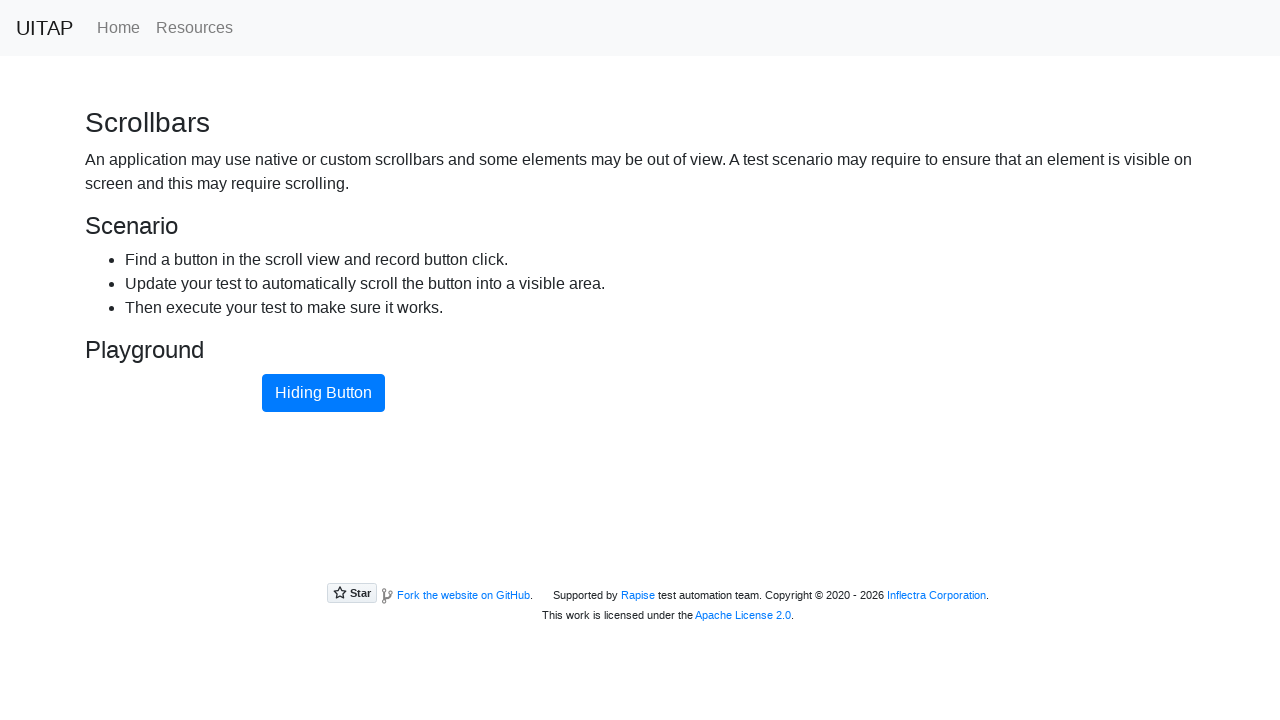

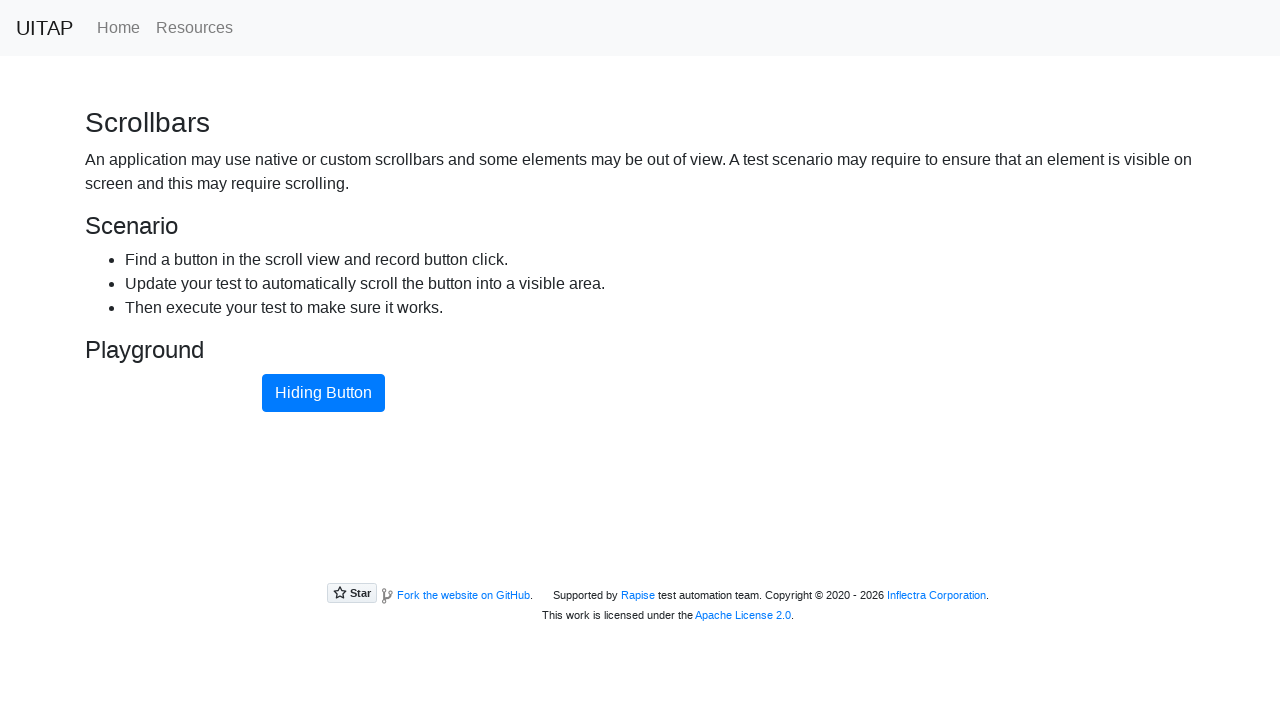